Tests drag and drop functionality on jQuery UI demo page by dragging an element to a specific position and verifying the drop was successful

Starting URL: https://jqueryui.com/droppable/

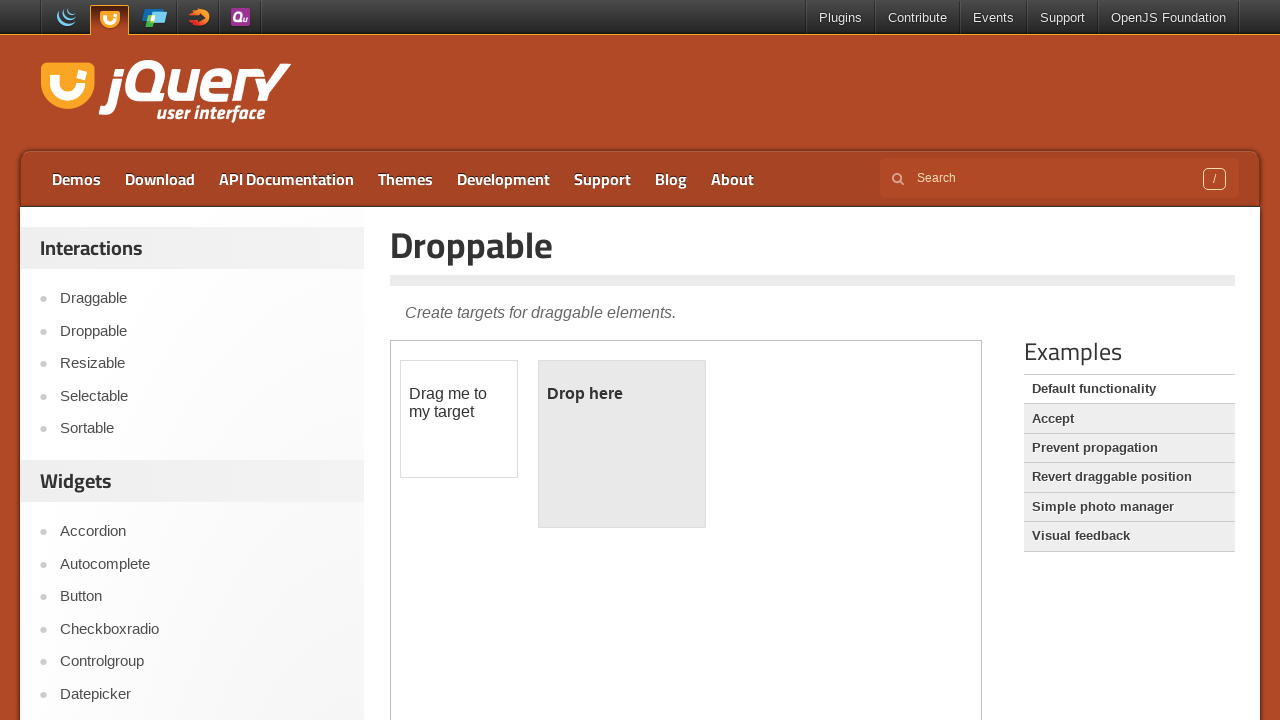

Scrolled down 200 pixels to view the demo area
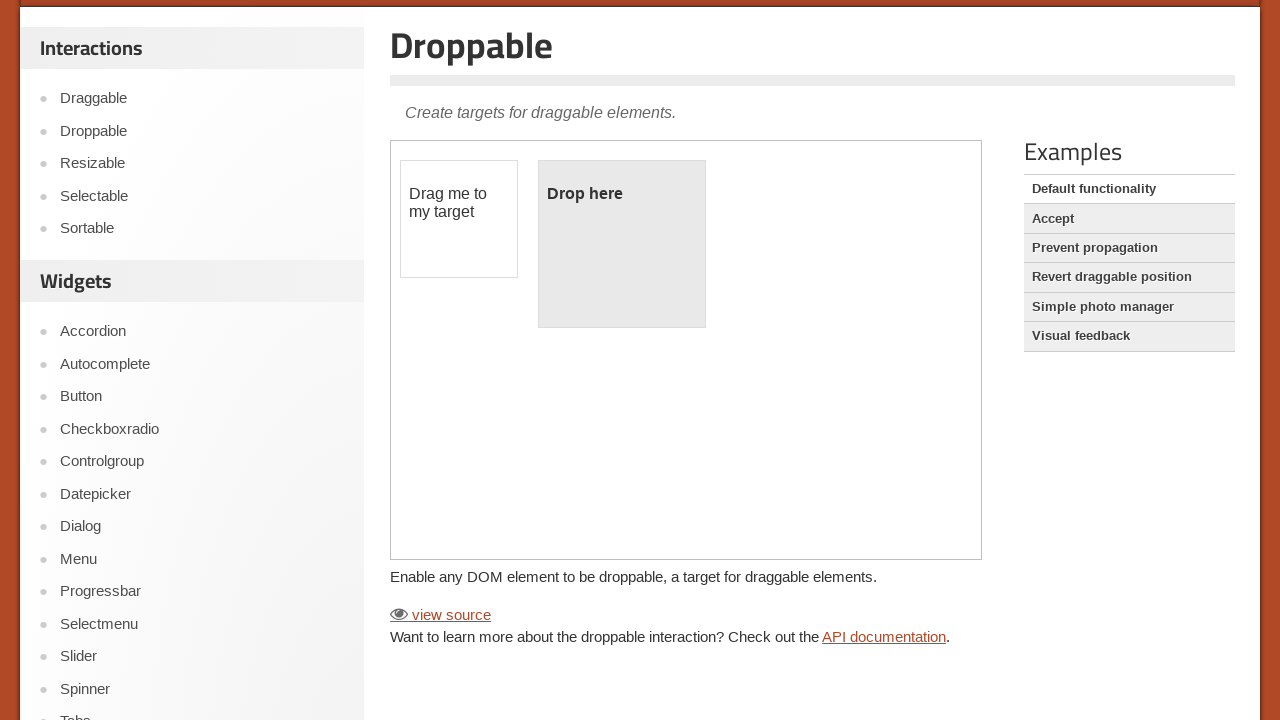

Located the demo iframe
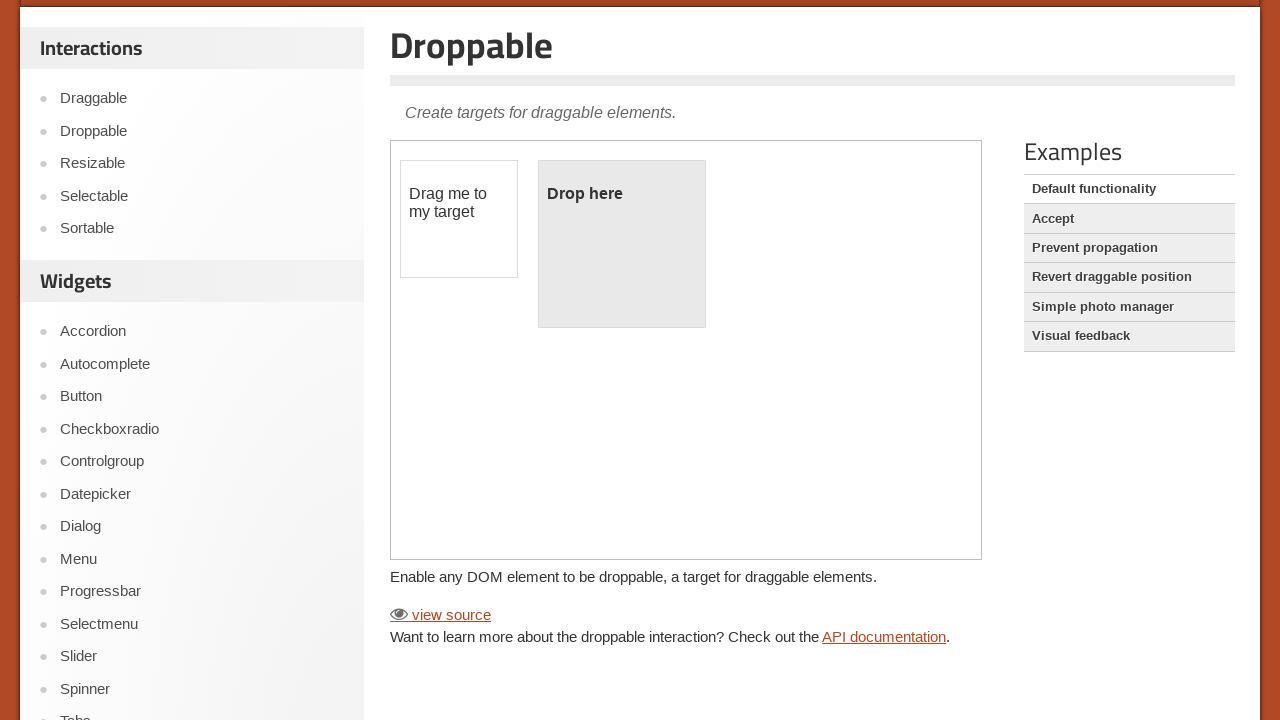

Located the draggable element
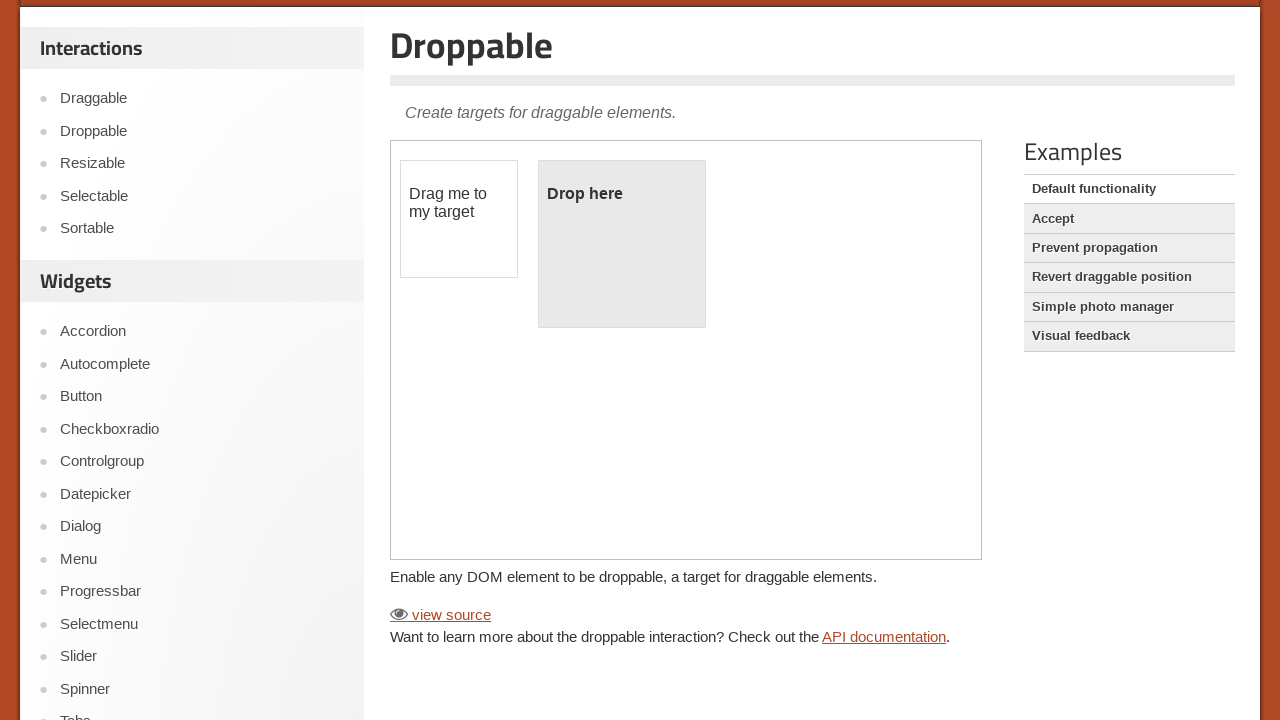

Dragged element to target position (x: 90, y: 100) at (491, 261)
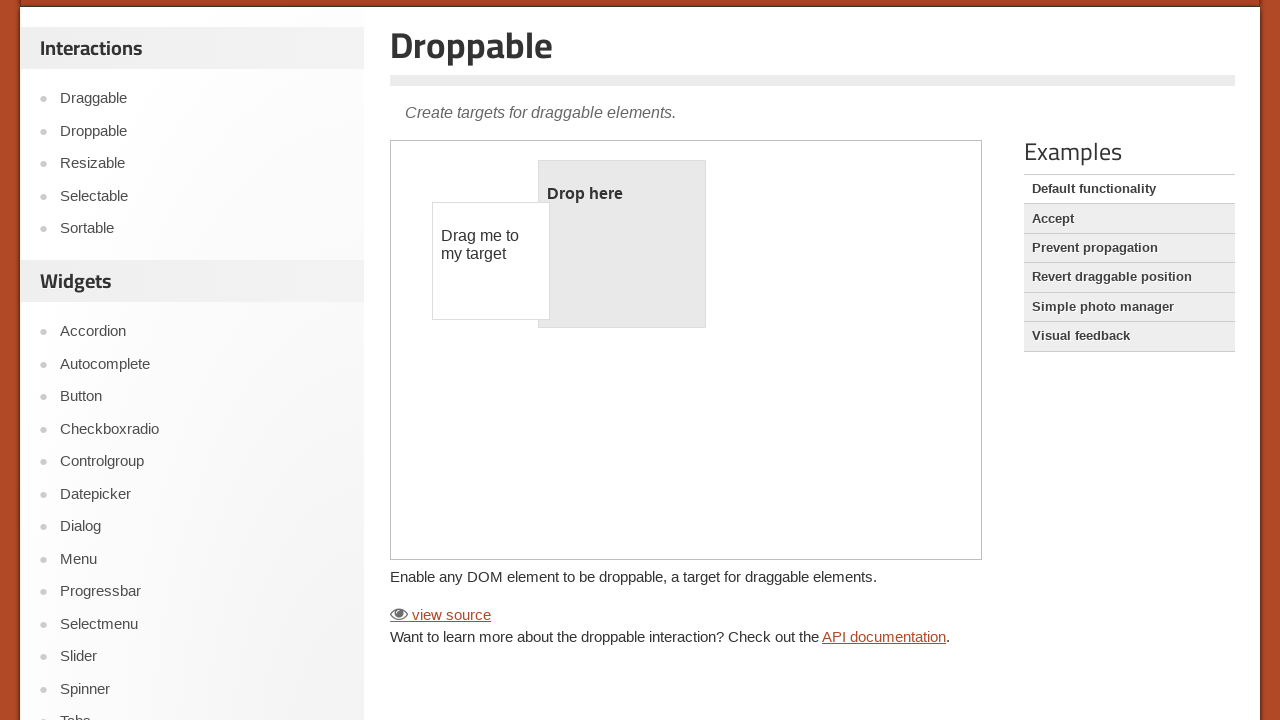

Located the droppable element
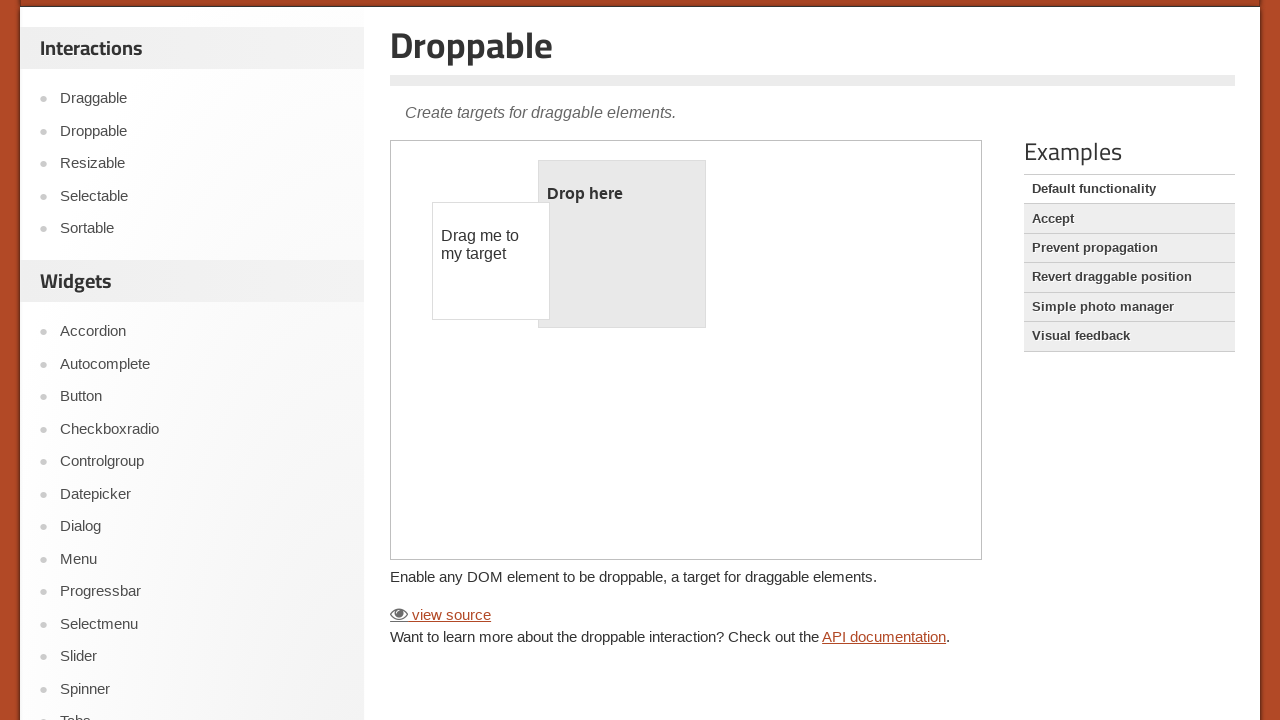

Drop verification failed - 'Dropped!' text not found in droppable element
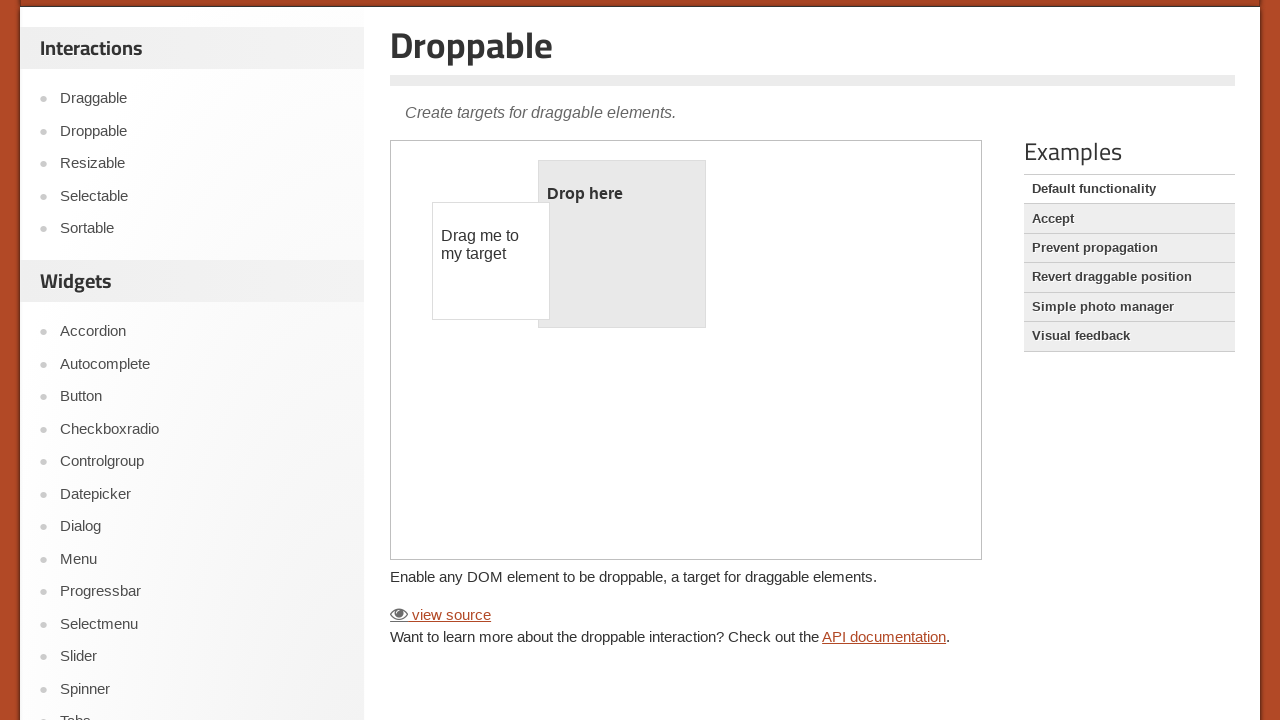

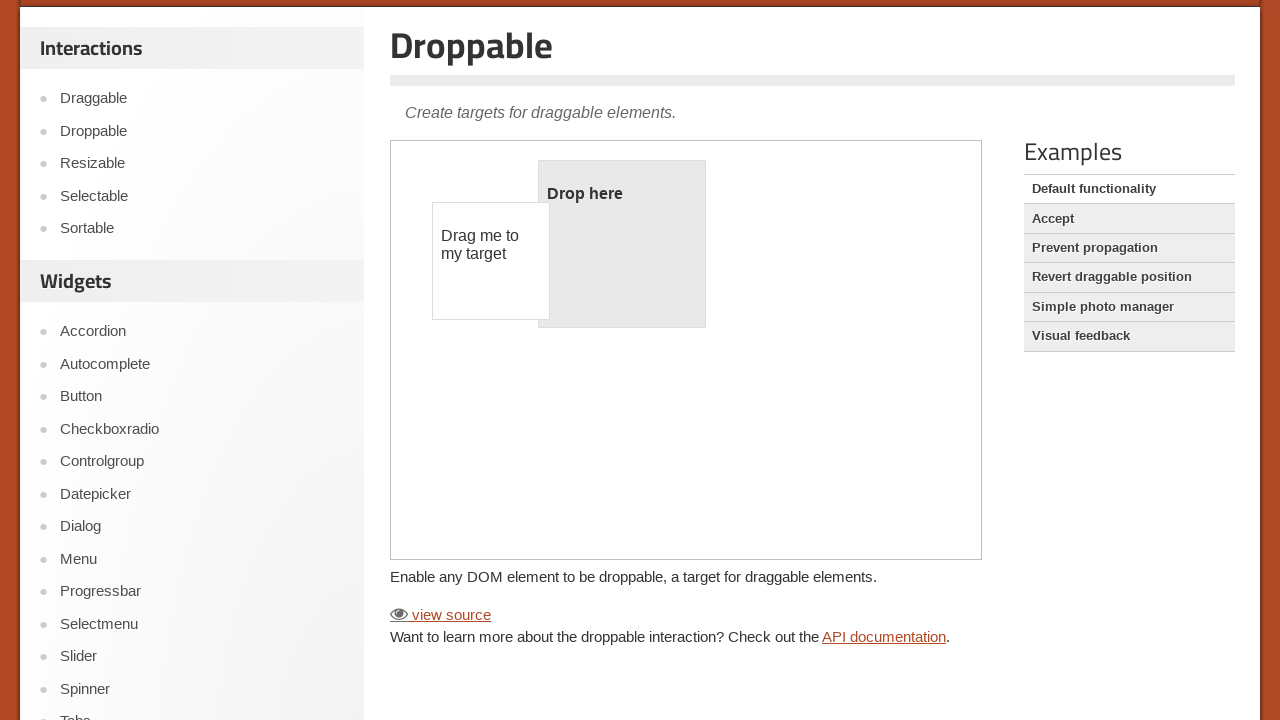